Tests calendar/date picker functionality by clicking on a date picker input field and verifying that the calendar UI becomes visible.

Starting URL: http://seleniumpractise.blogspot.com/2016/08/how-to-handle-calendar-in-selenium.html

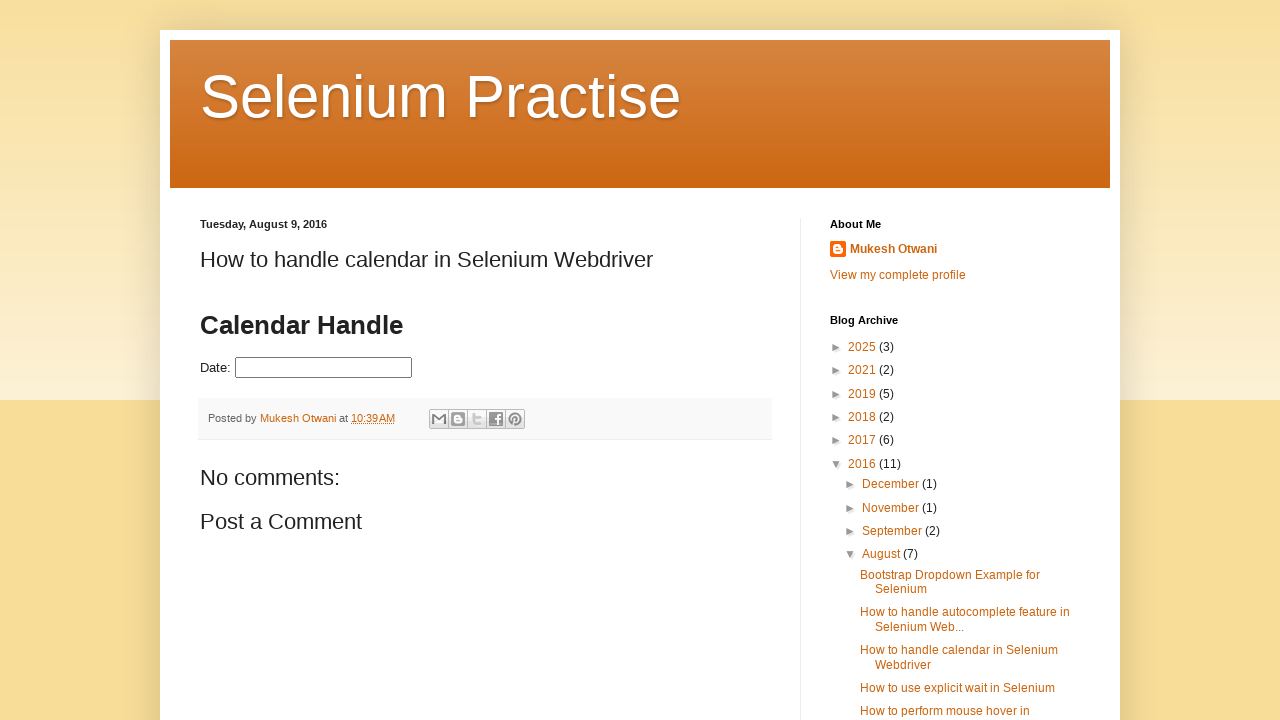

Clicked on the date picker input field at (324, 368) on #datepicker
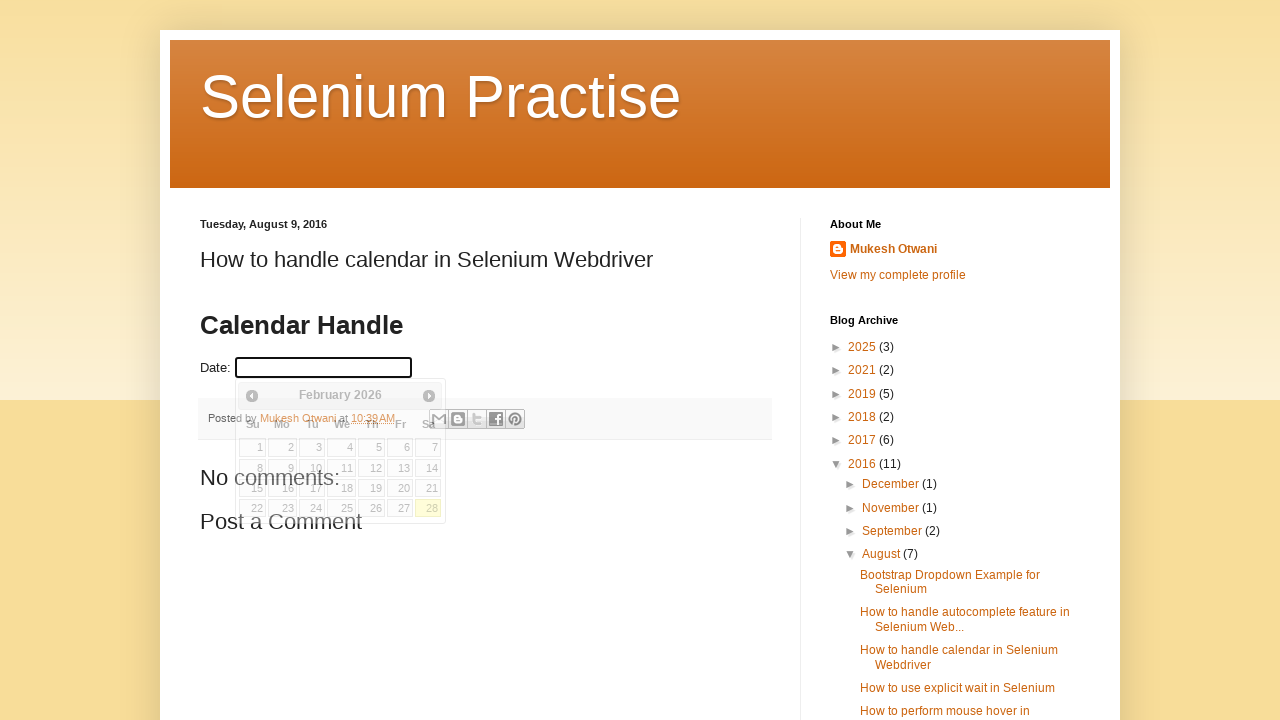

Calendar UI became visible
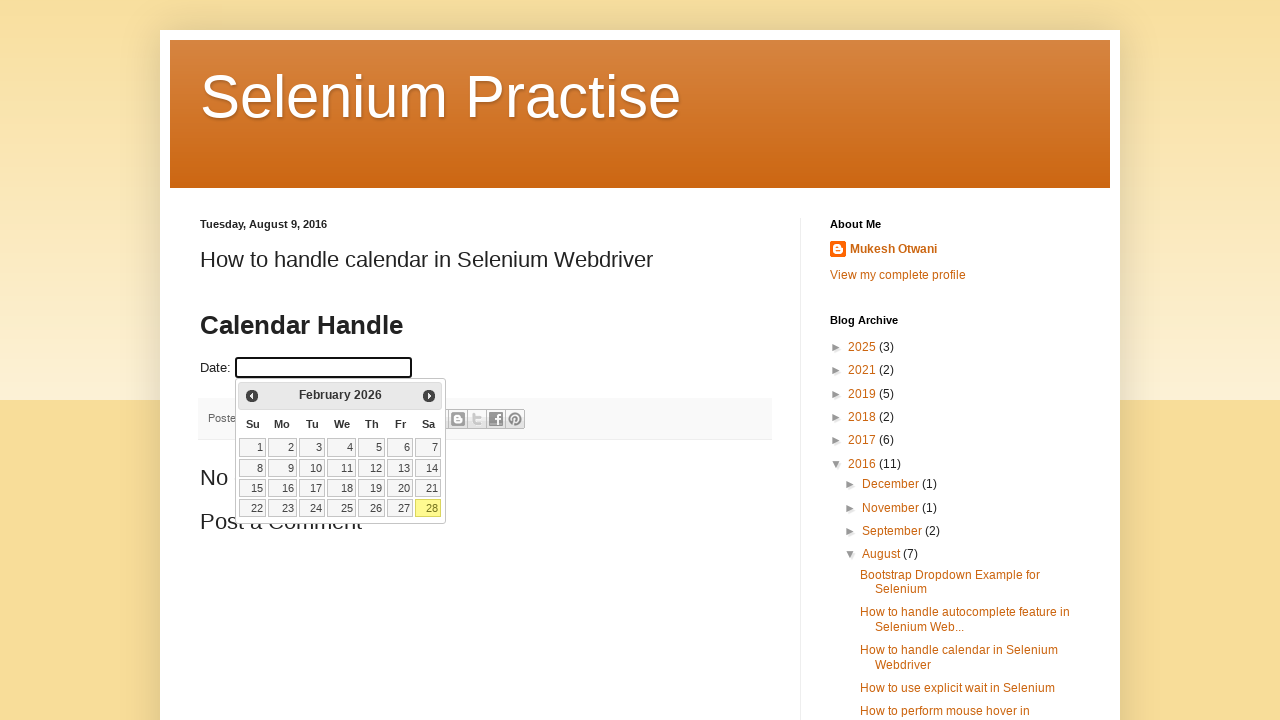

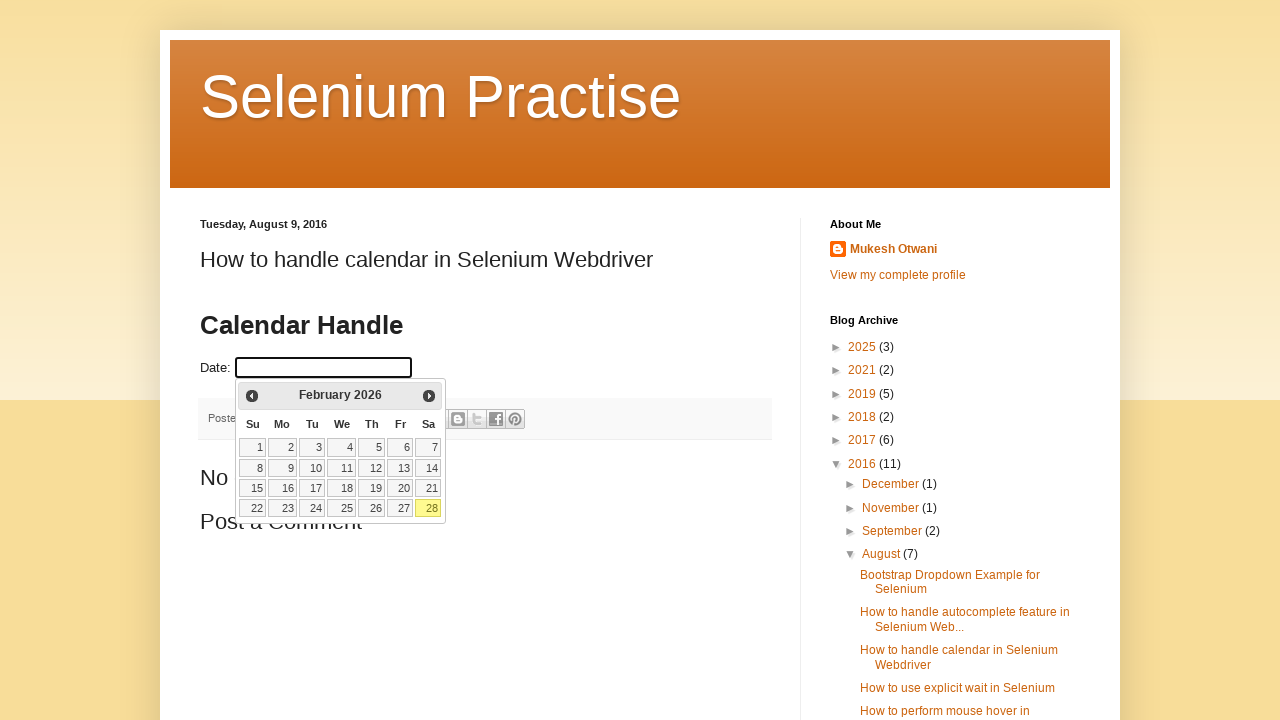